Tests static dropdown functionality by selecting a currency option (USD) from a dropdown menu and verifying the selection

Starting URL: https://rahulshettyacademy.com/dropdownsPractise/

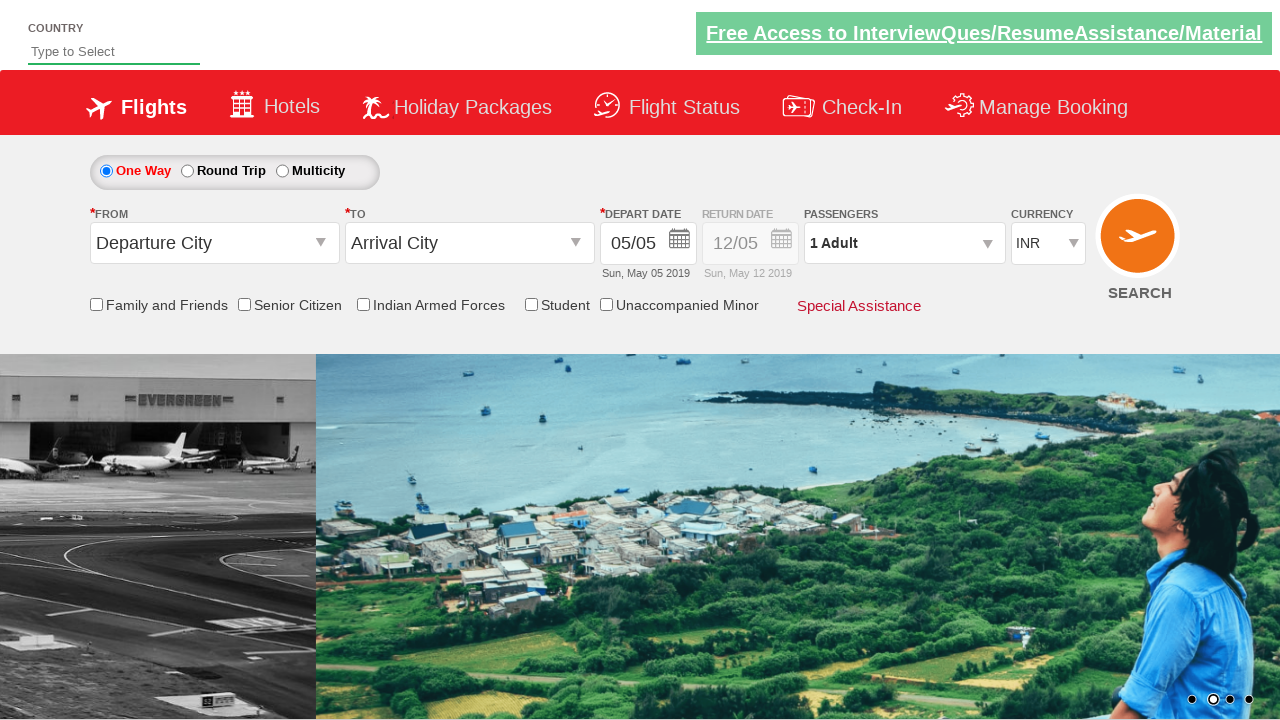

Navigated to dropdowns practice page
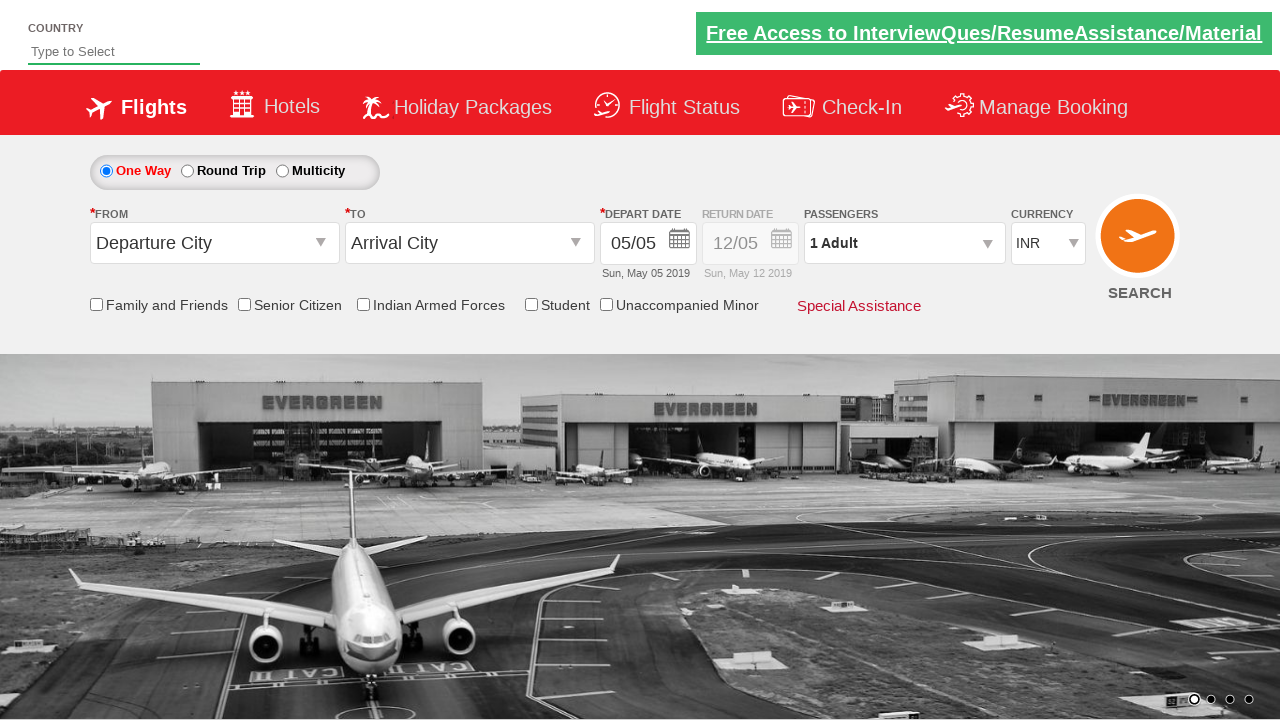

Selected USD from currency dropdown on #ctl00_mainContent_DropDownListCurrency
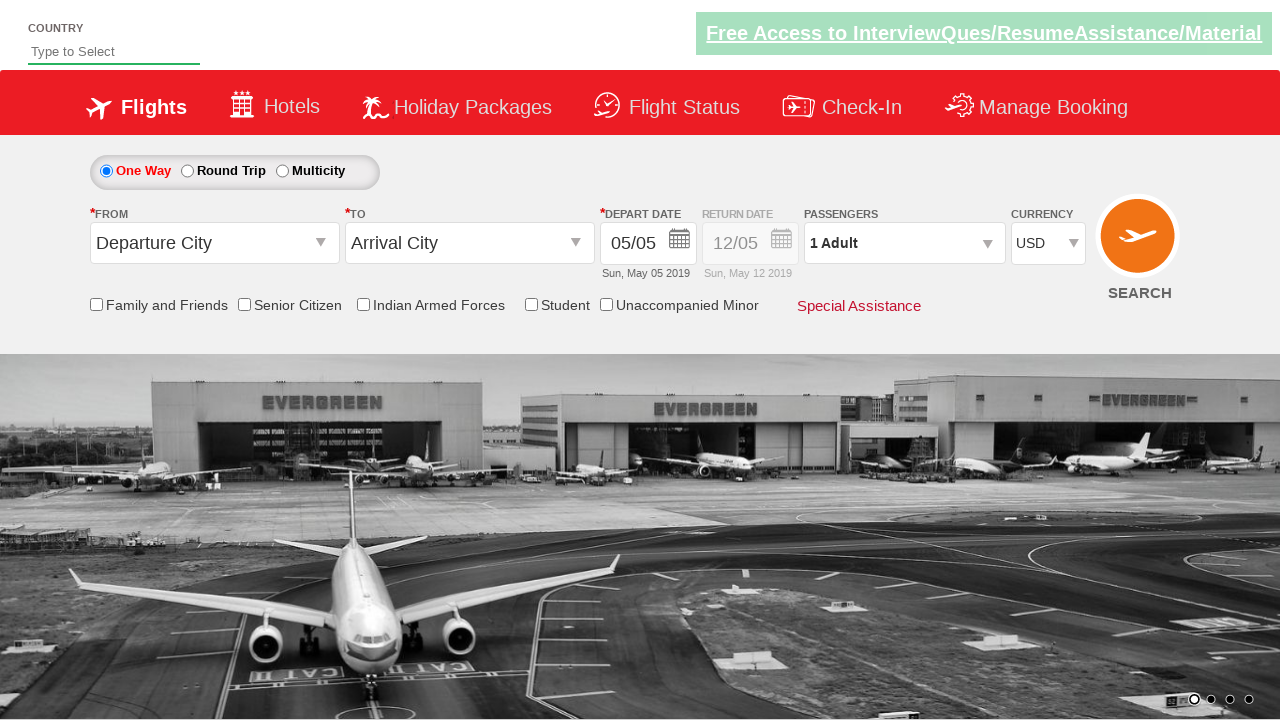

Verified USD selection is applied in dropdown
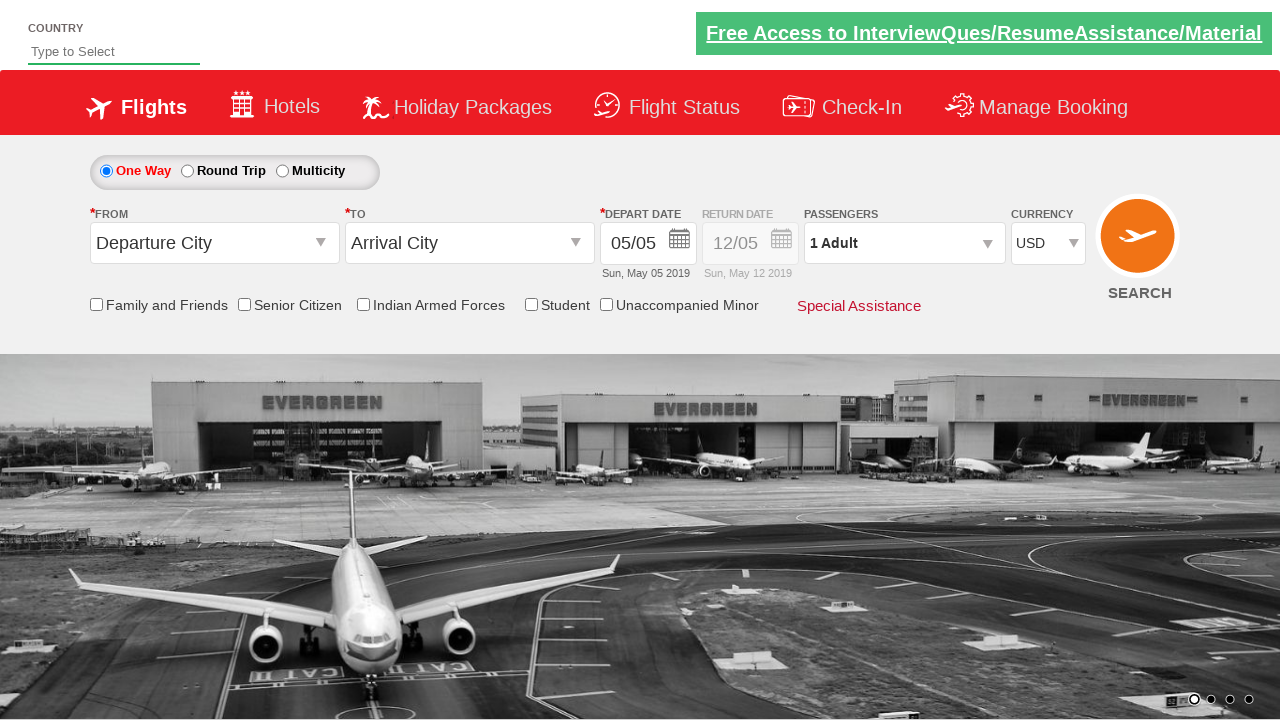

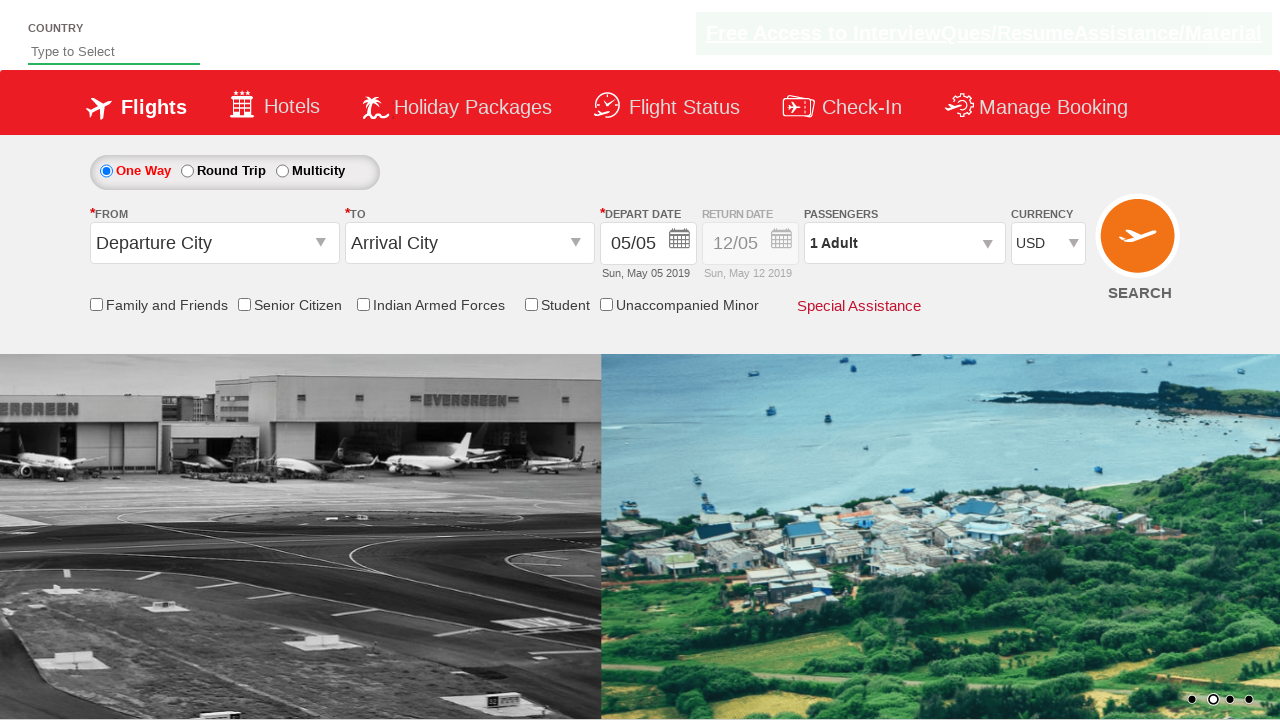